Tests JavaScript alert handling in headless mode including accepting, dismissing alerts, and sending text to prompt dialogs

Starting URL: https://demo.automationtesting.in/Alerts.html

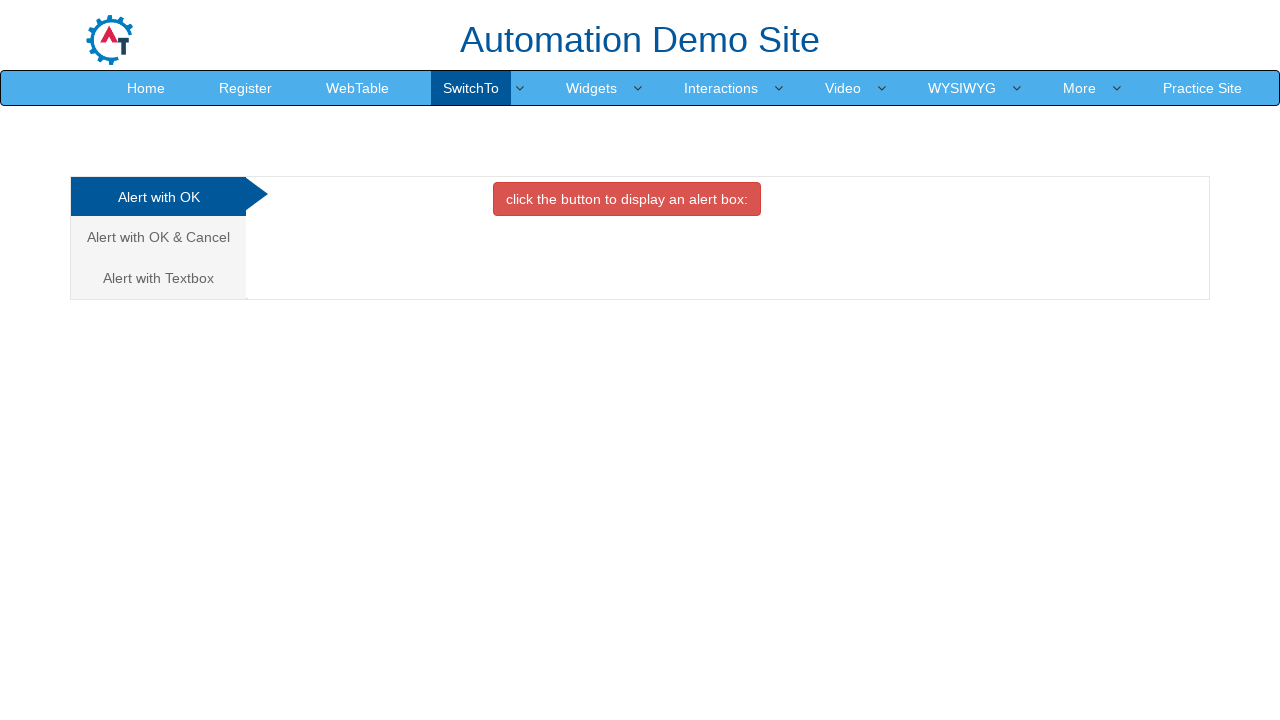

Set up dialog handler to accept alerts
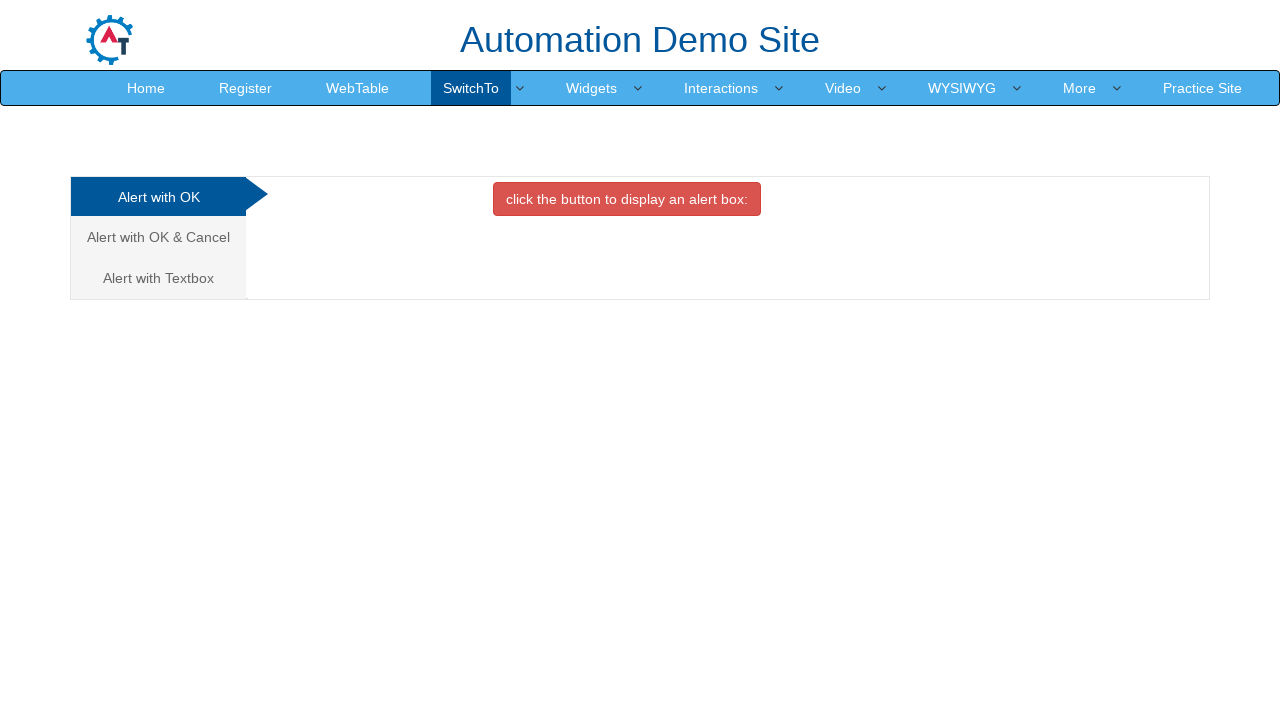

Clicked button to trigger alert dialog at (627, 199) on xpath=//*[@class='btn btn-danger']
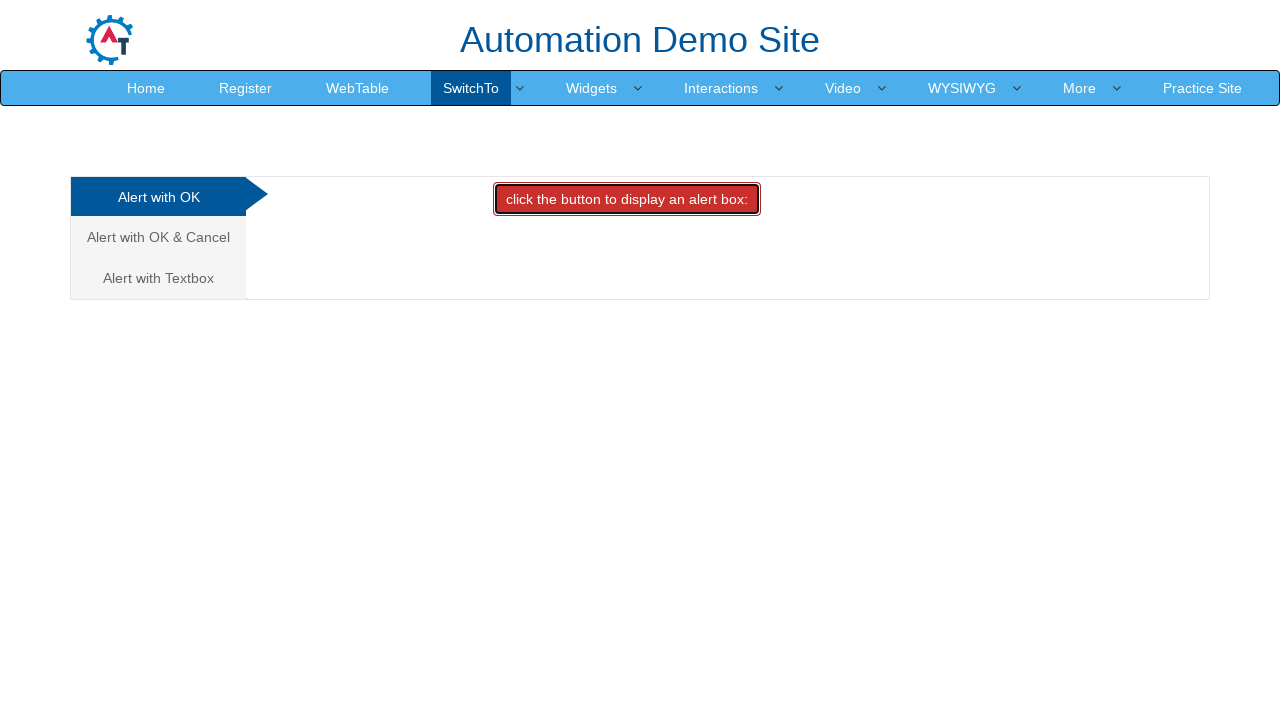

Clicked on Cancel tab at (158, 237) on xpath=//a[@href='#CancelTab']
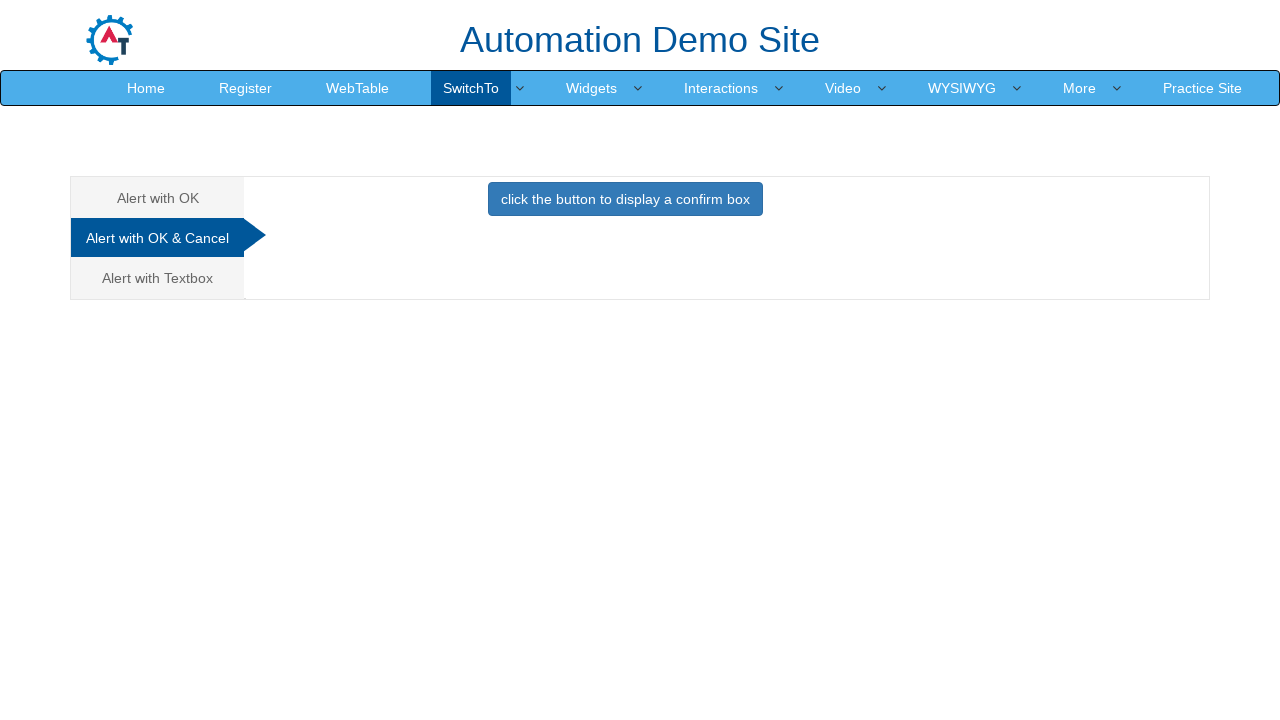

Set up dialog handler to dismiss alerts
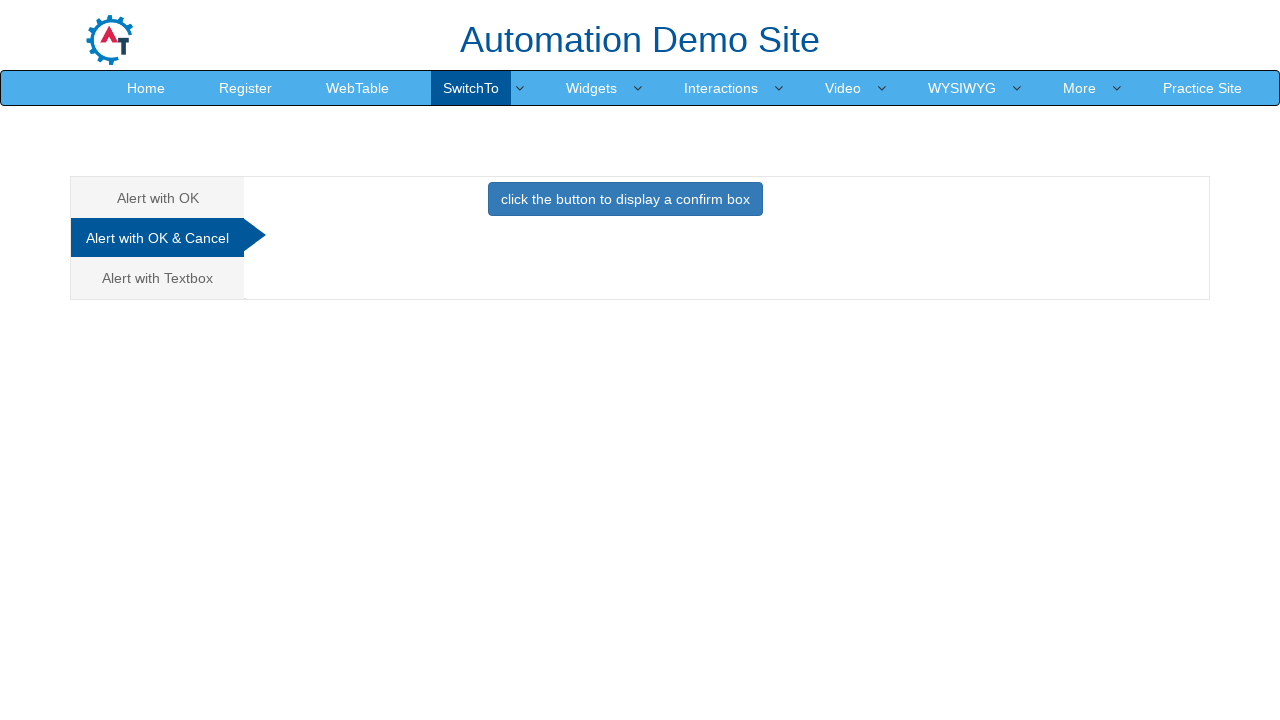

Clicked button to trigger confirm dialog at (625, 199) on xpath=//*[@class='btn btn-primary']
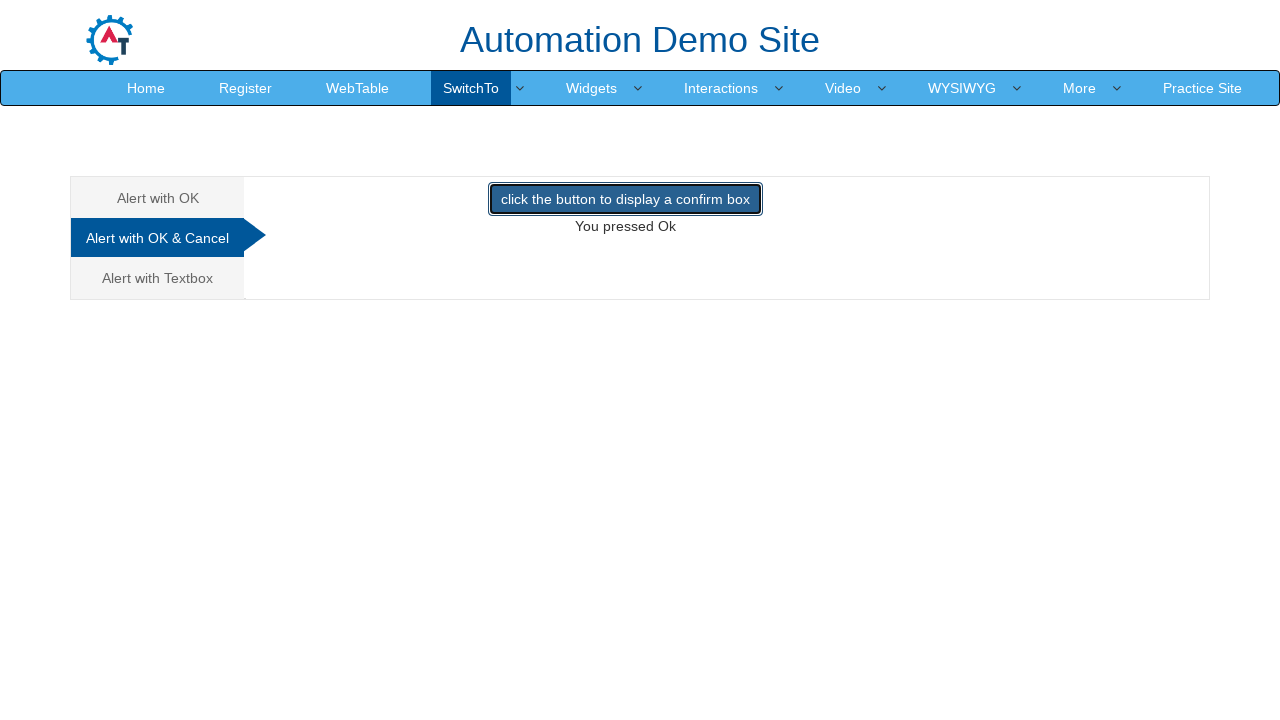

Set up dialog handler to accept alerts again
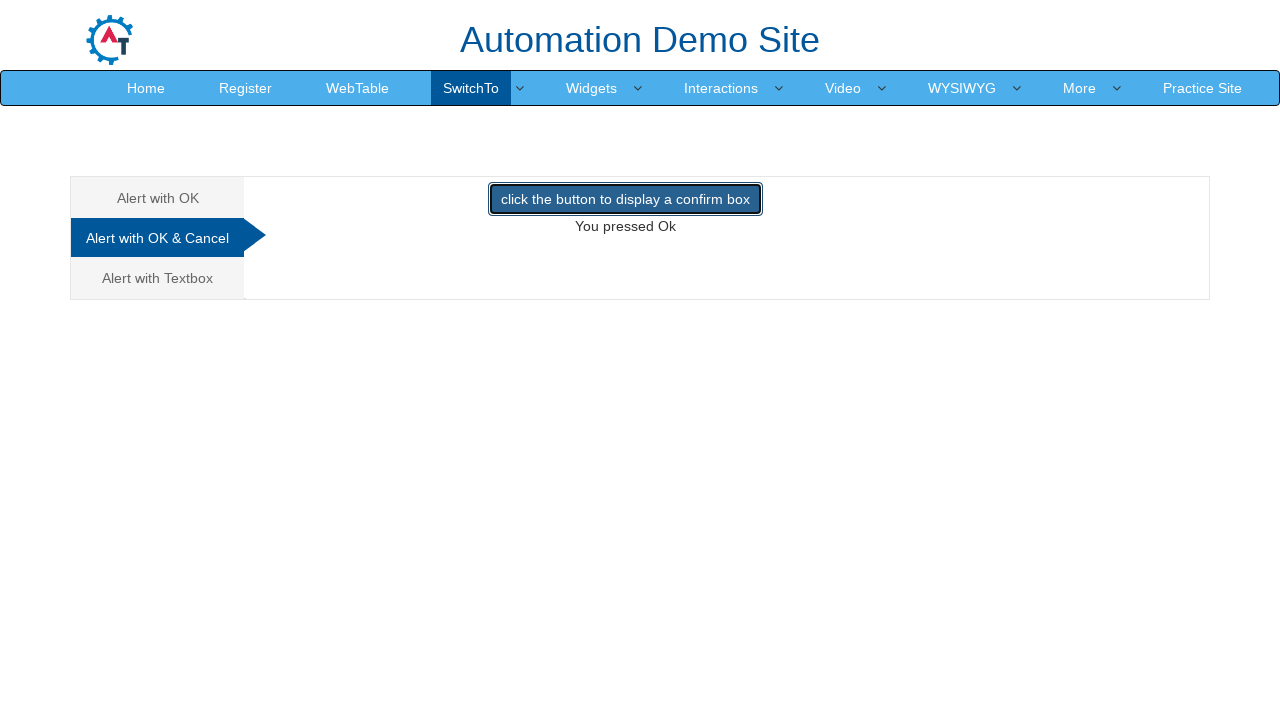

Clicked confirm button again to accept dialog at (625, 199) on xpath=//*[@class='btn btn-primary']
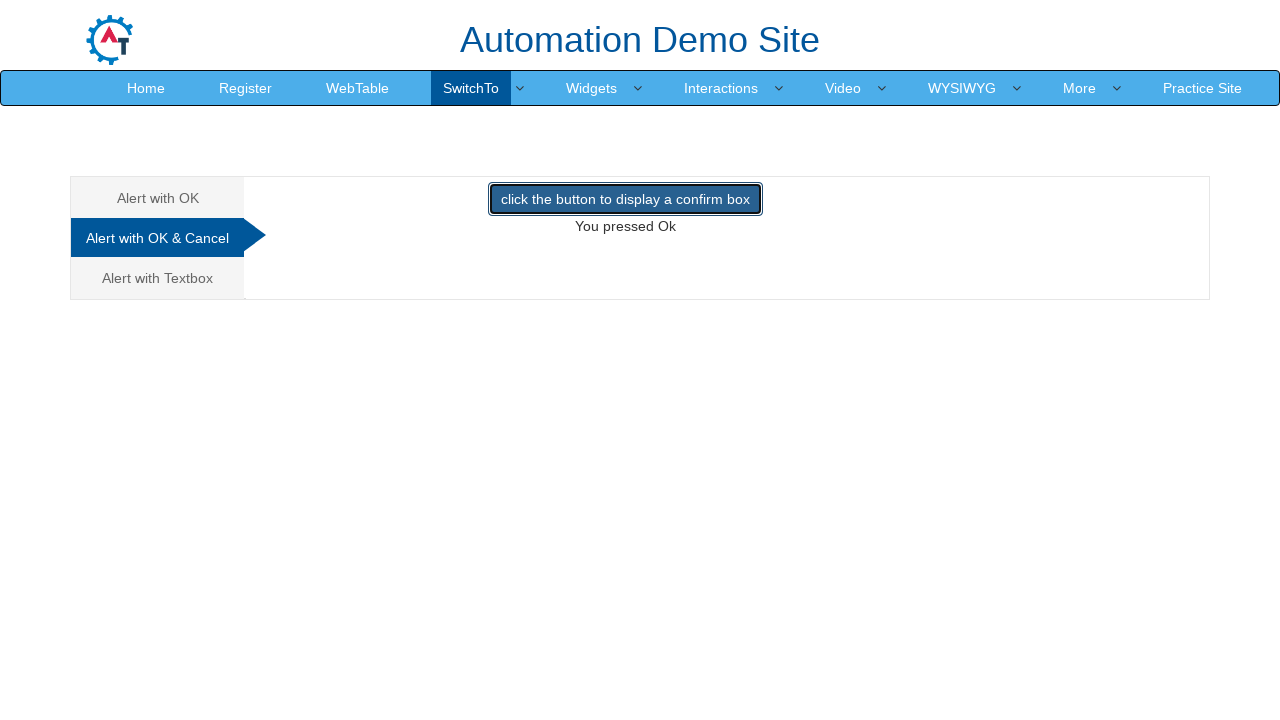

Clicked on Textbox tab at (158, 278) on xpath=//a[@href='#Textbox']
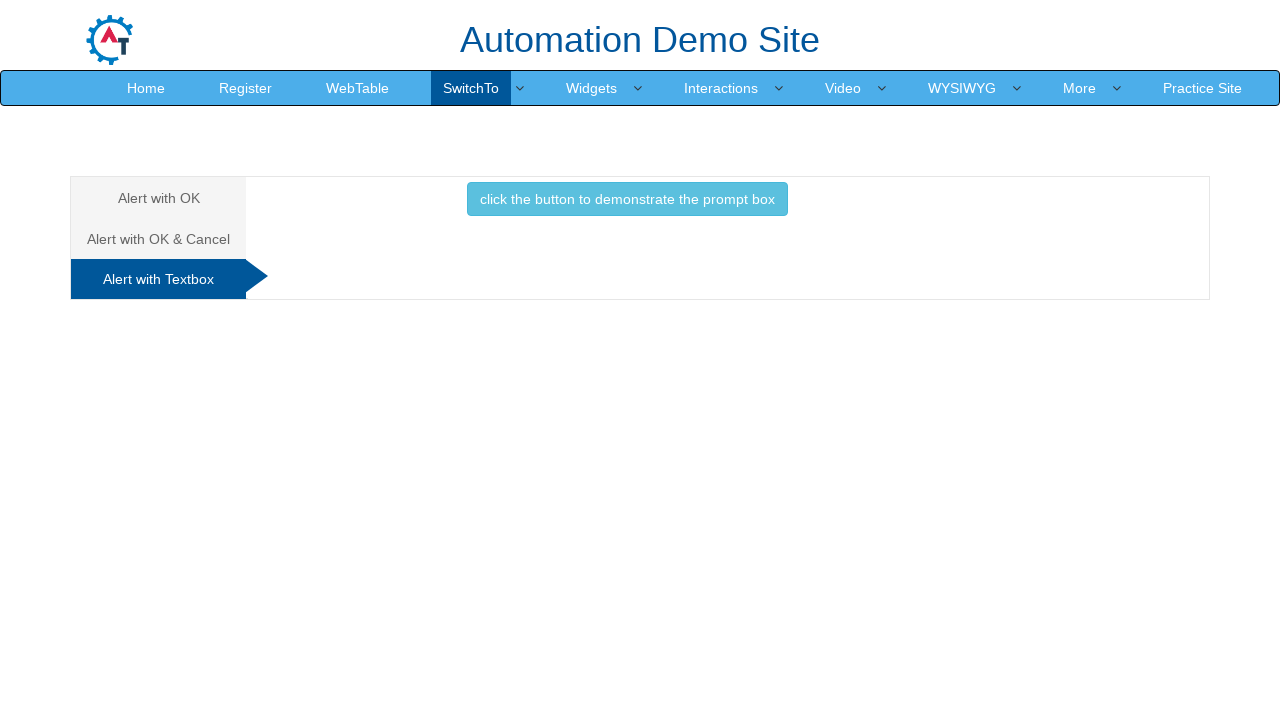

Set up dialog handler to accept prompt with text input
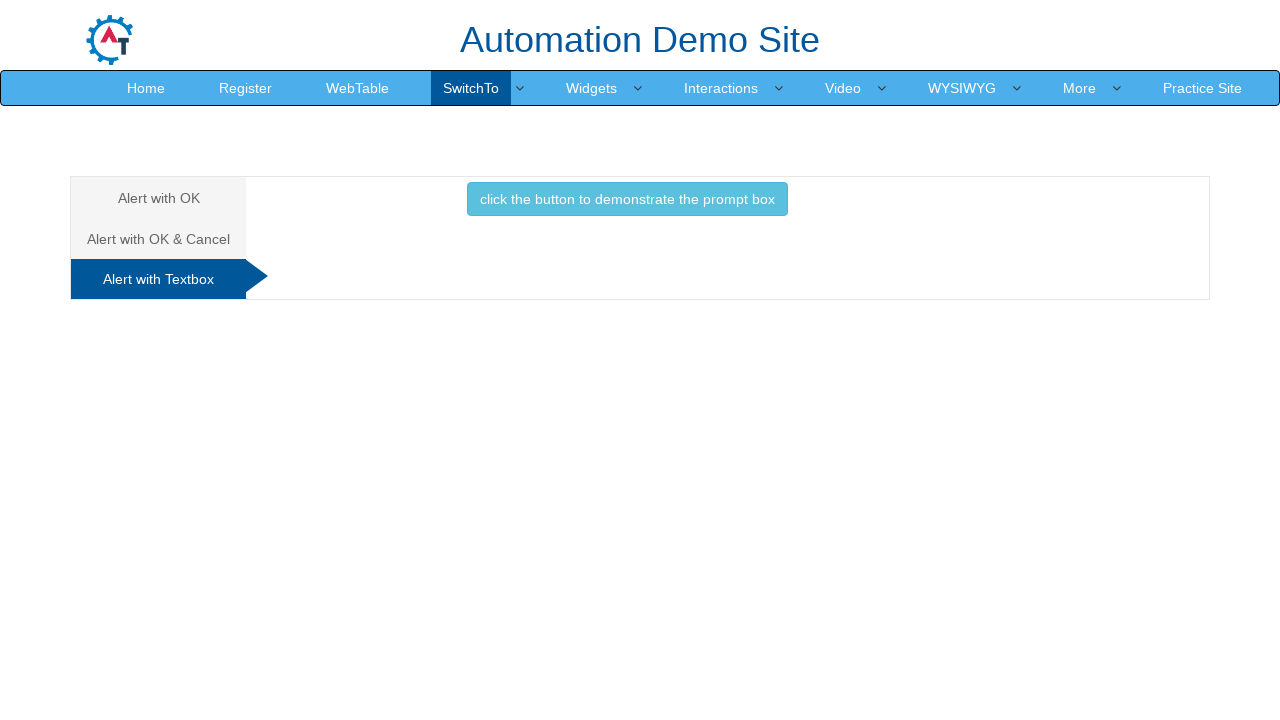

Clicked button to trigger prompt dialog and entered 'this is aditya' at (627, 199) on xpath=//*[@class='btn btn-info']
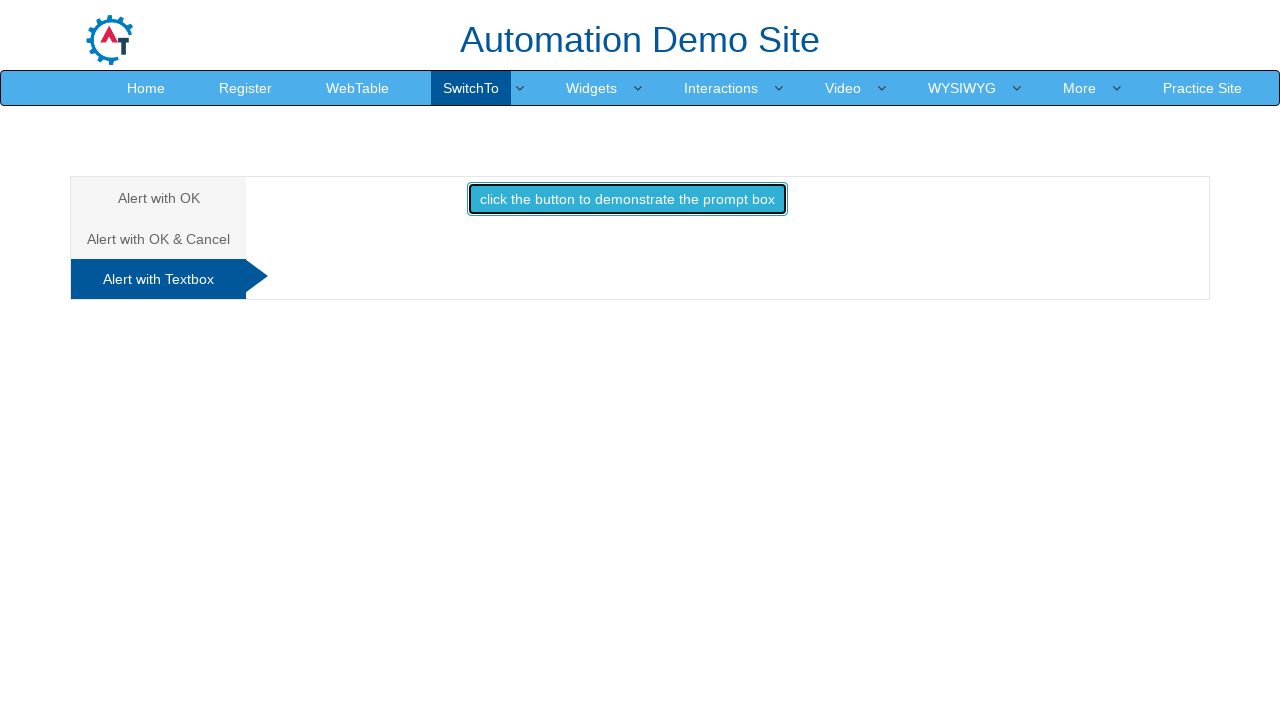

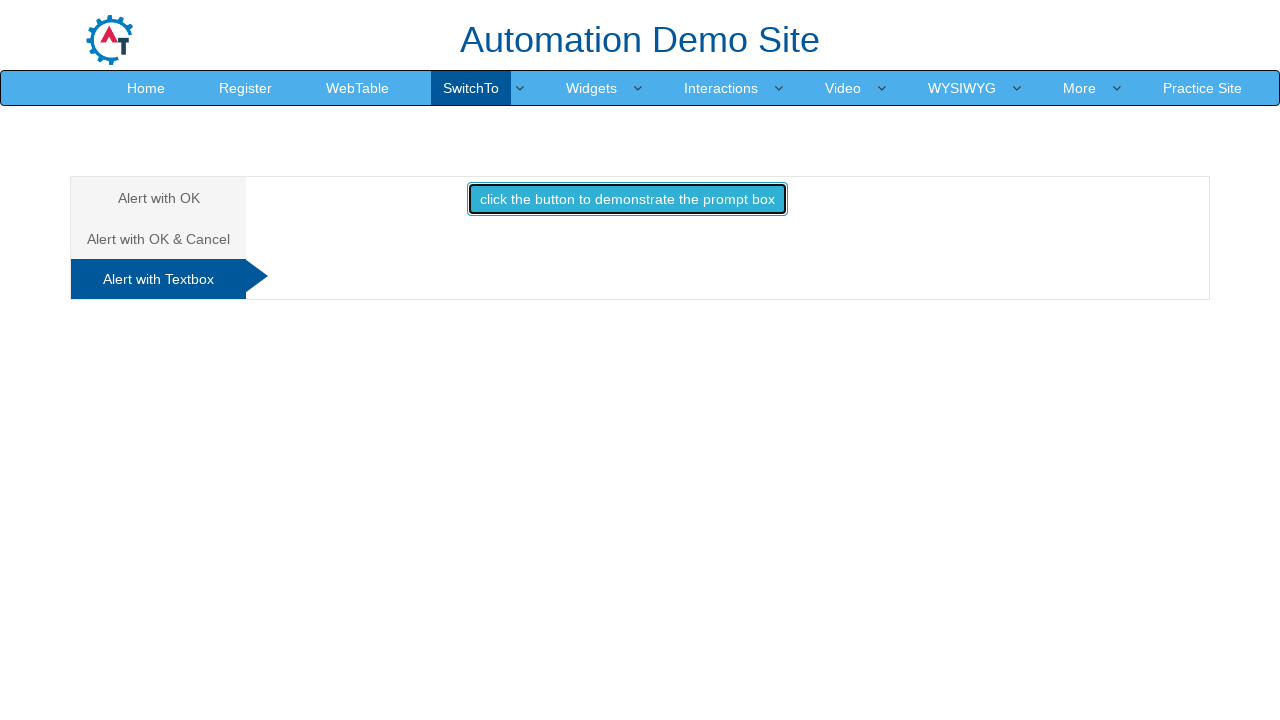